Tests the AngularJS homepage greeting functionality by typing a name into an input field and verifying the greeting message updates correctly

Starting URL: http://www.angularjs.org

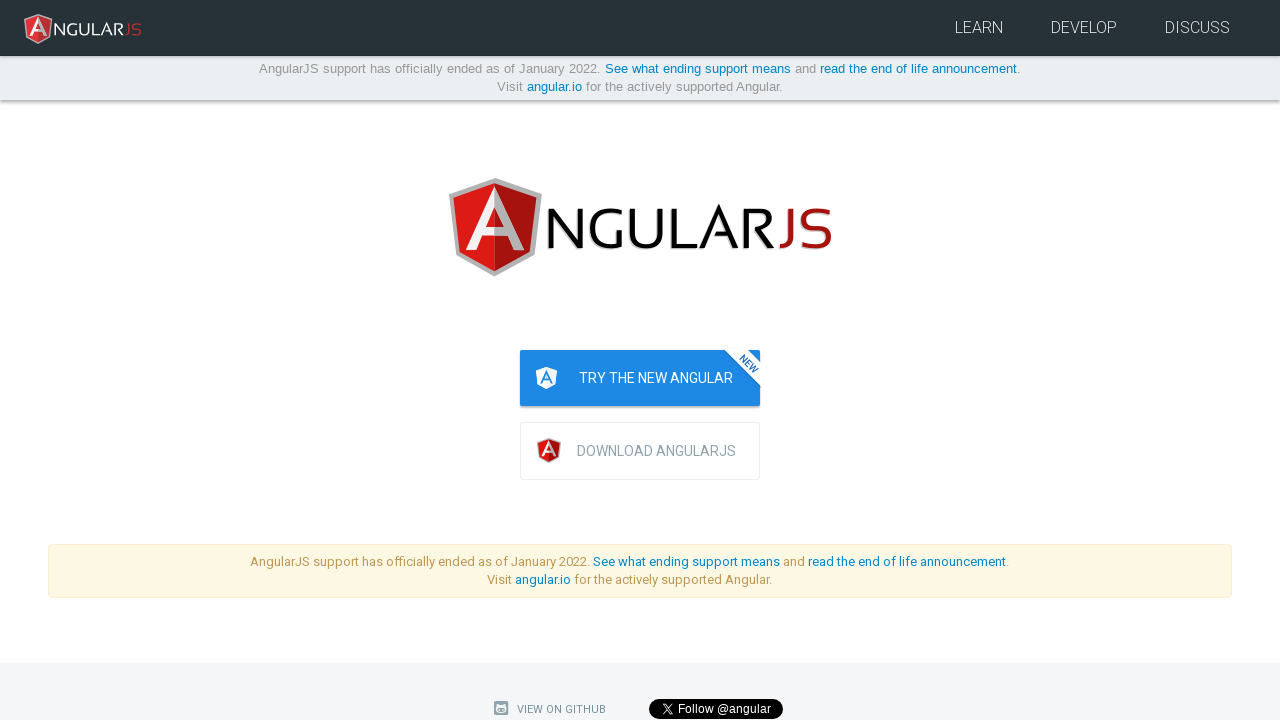

Navigated to AngularJS homepage
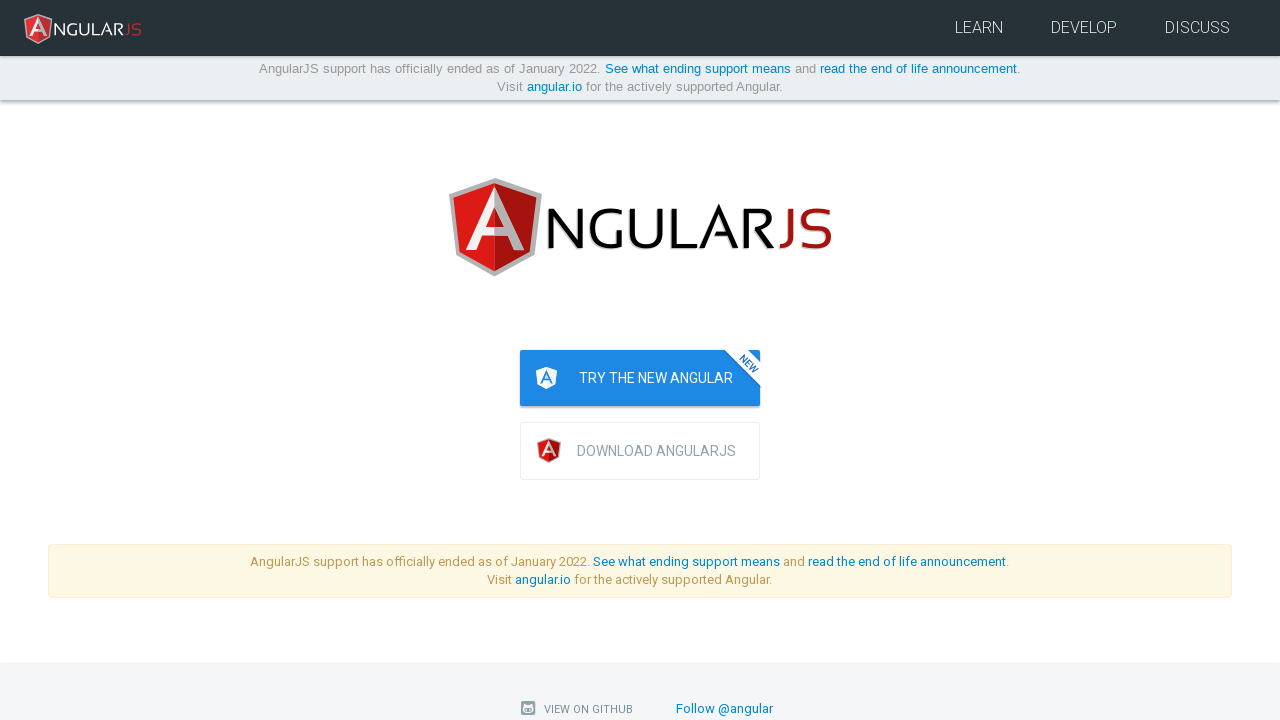

Typed 'Julie' into the name input field on input[ng-model='yourName']
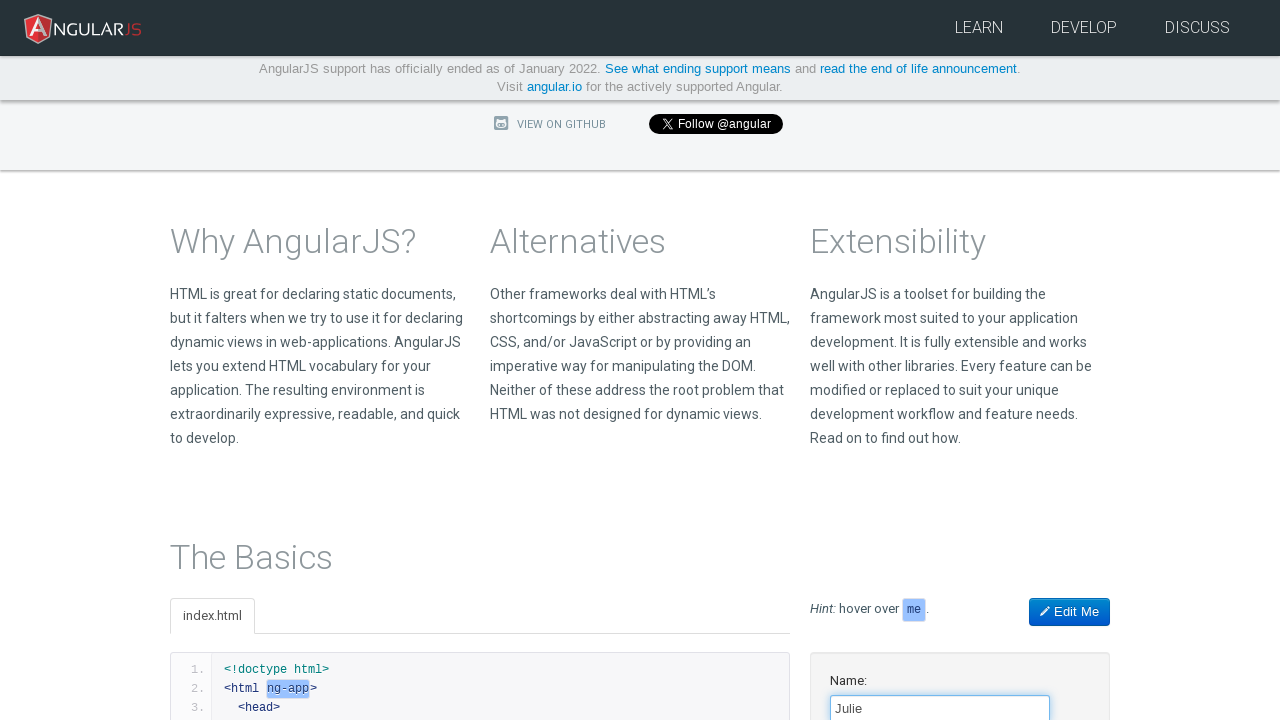

Greeting message 'Hello Julie!' appeared and greeting functionality verified
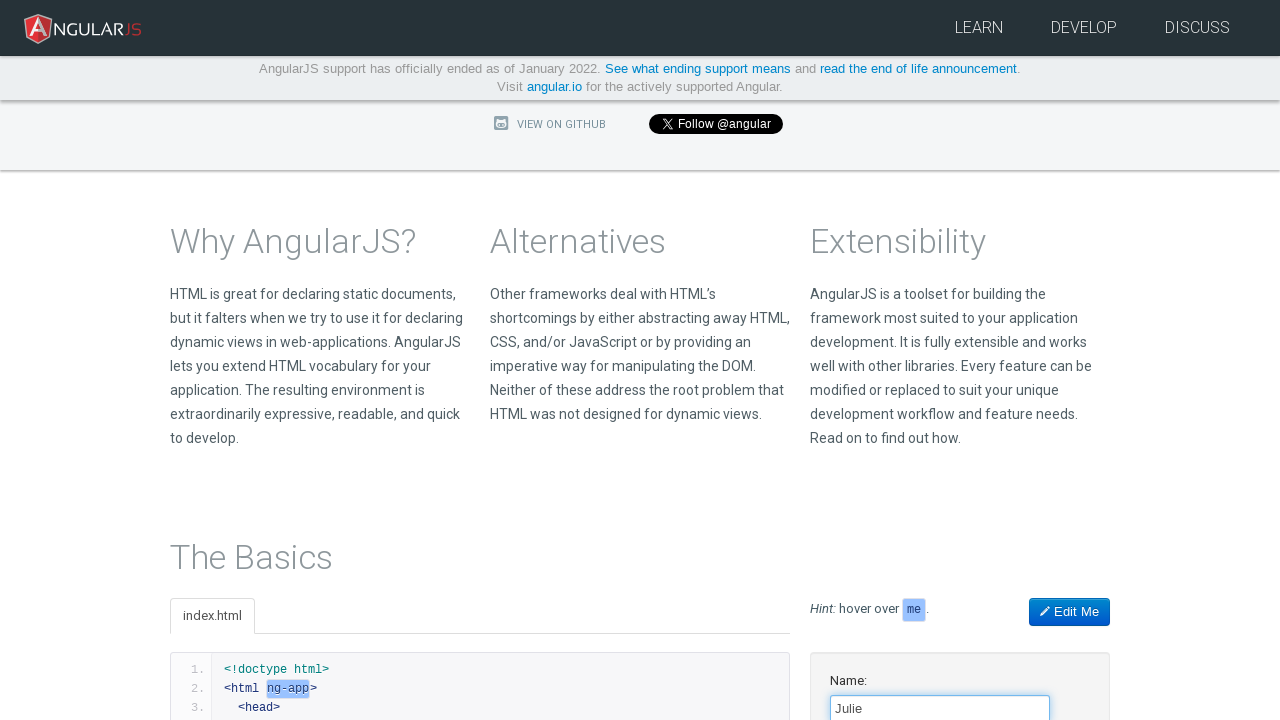

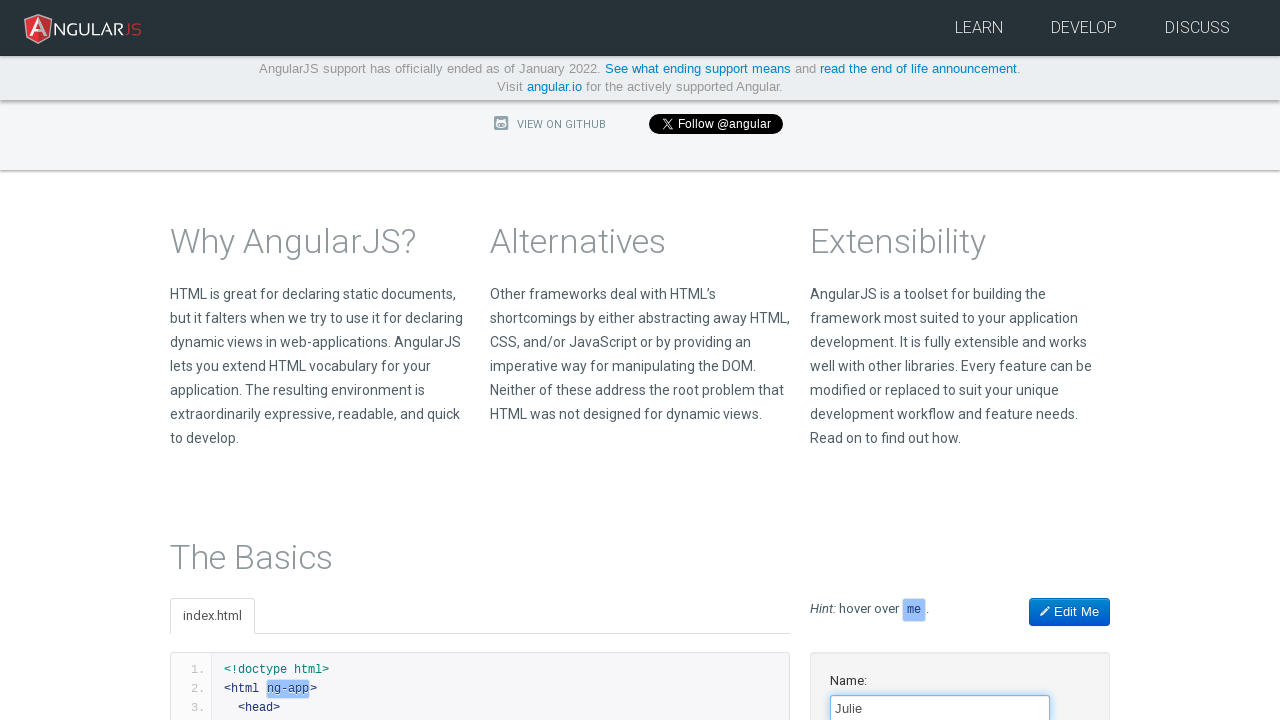